Tests JavaScript alert handling by clicking a button that triggers an alert, accepting the alert, and verifying the result message is displayed correctly.

Starting URL: https://the-internet.herokuapp.com/javascript_alerts

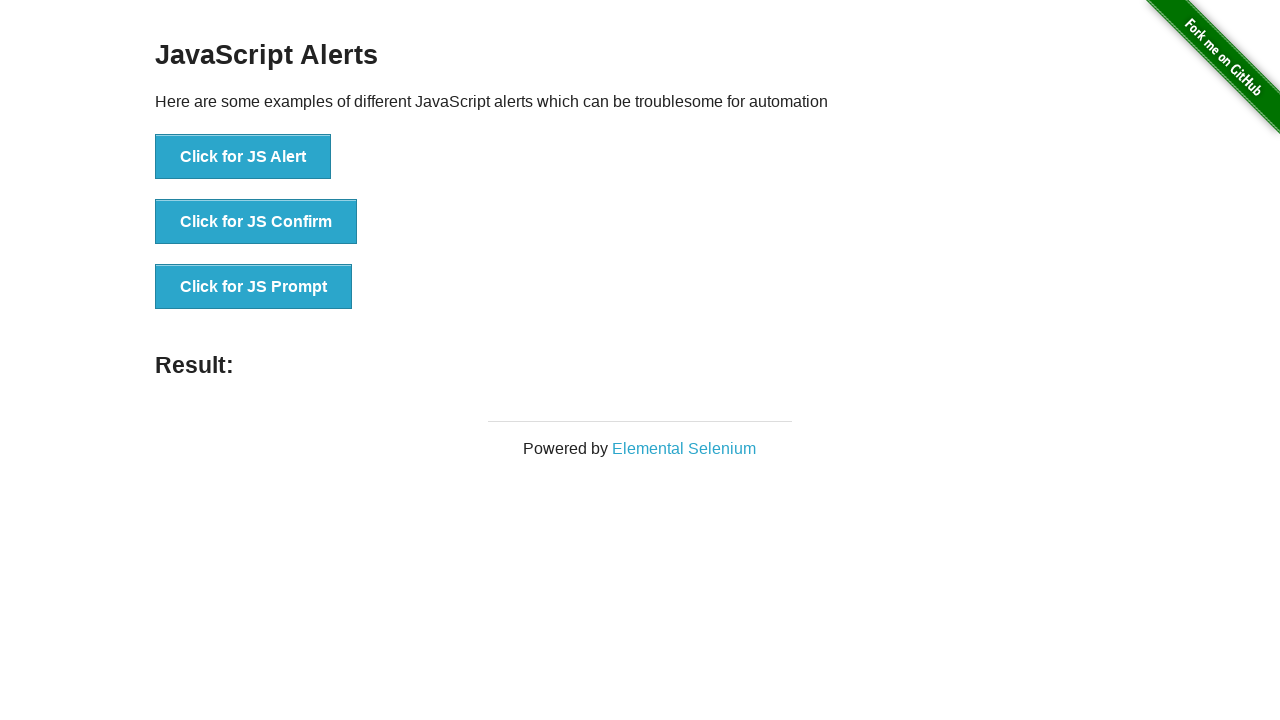

Clicked button to trigger JavaScript alert at (243, 157) on xpath=//*[text()='Click for JS Alert']
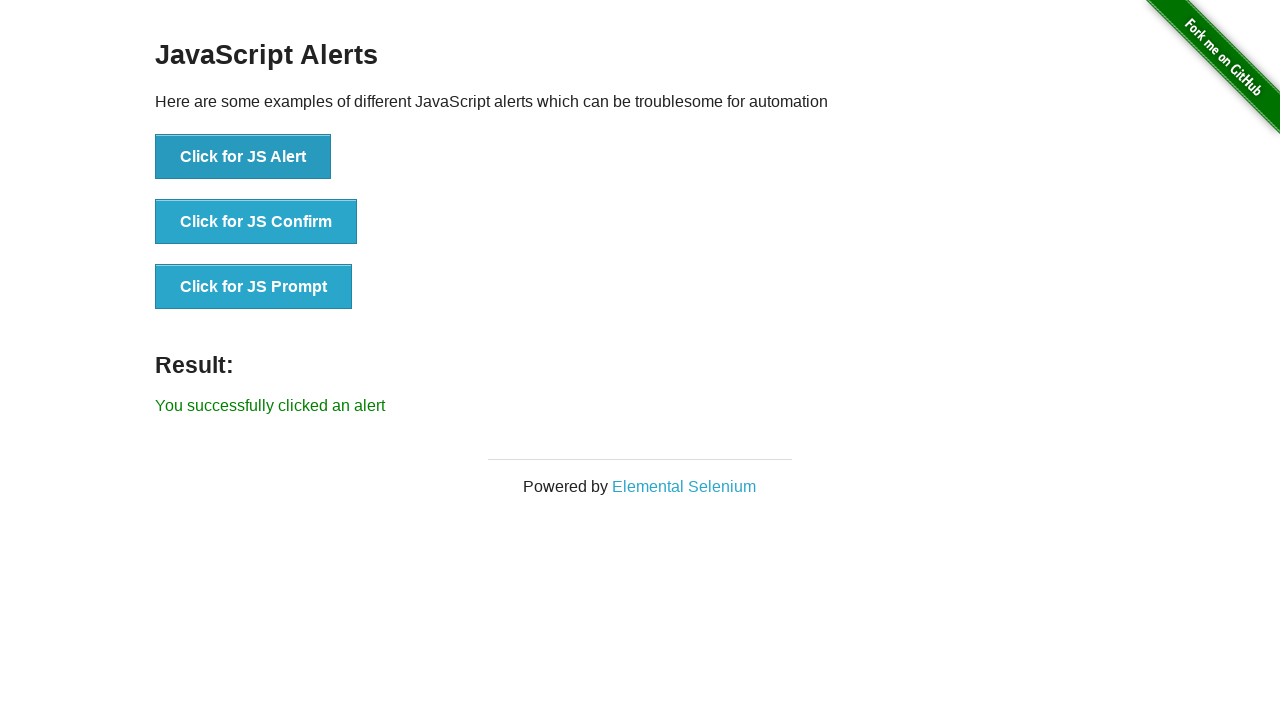

Set up dialog handler to accept alerts
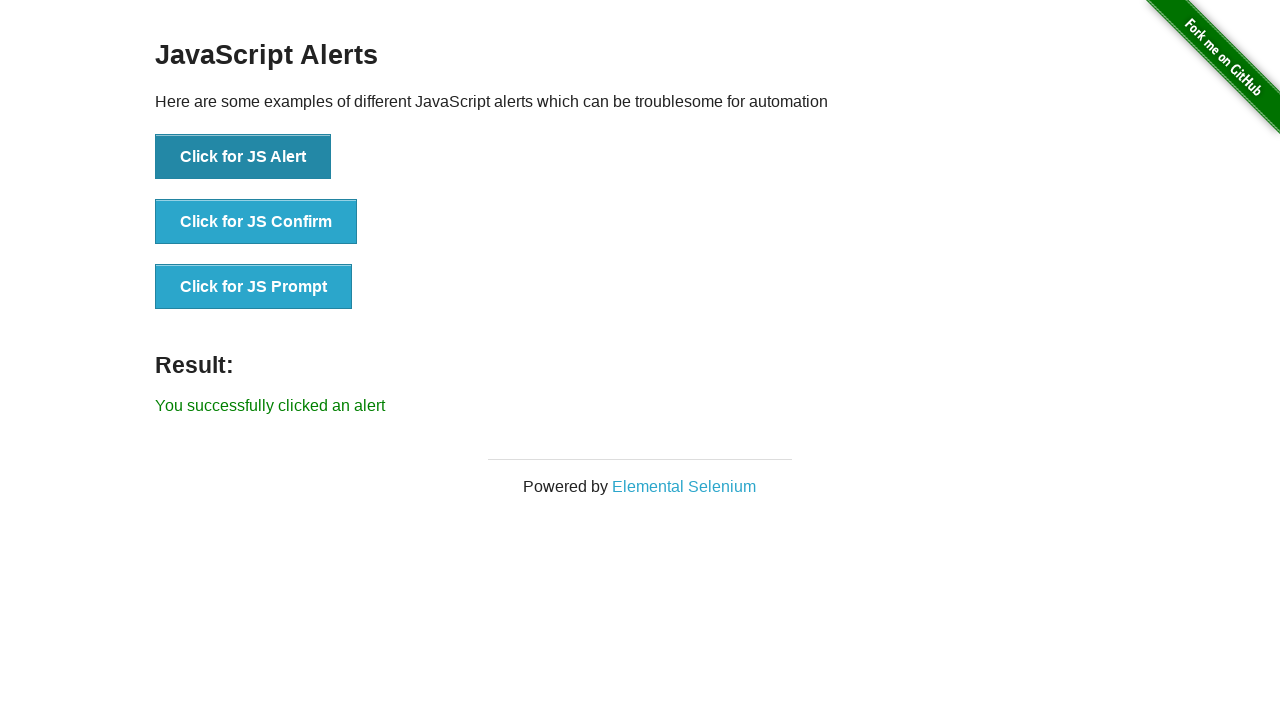

Clicked alert button again with handler in place at (243, 157) on xpath=//button[text()='Click for JS Alert']
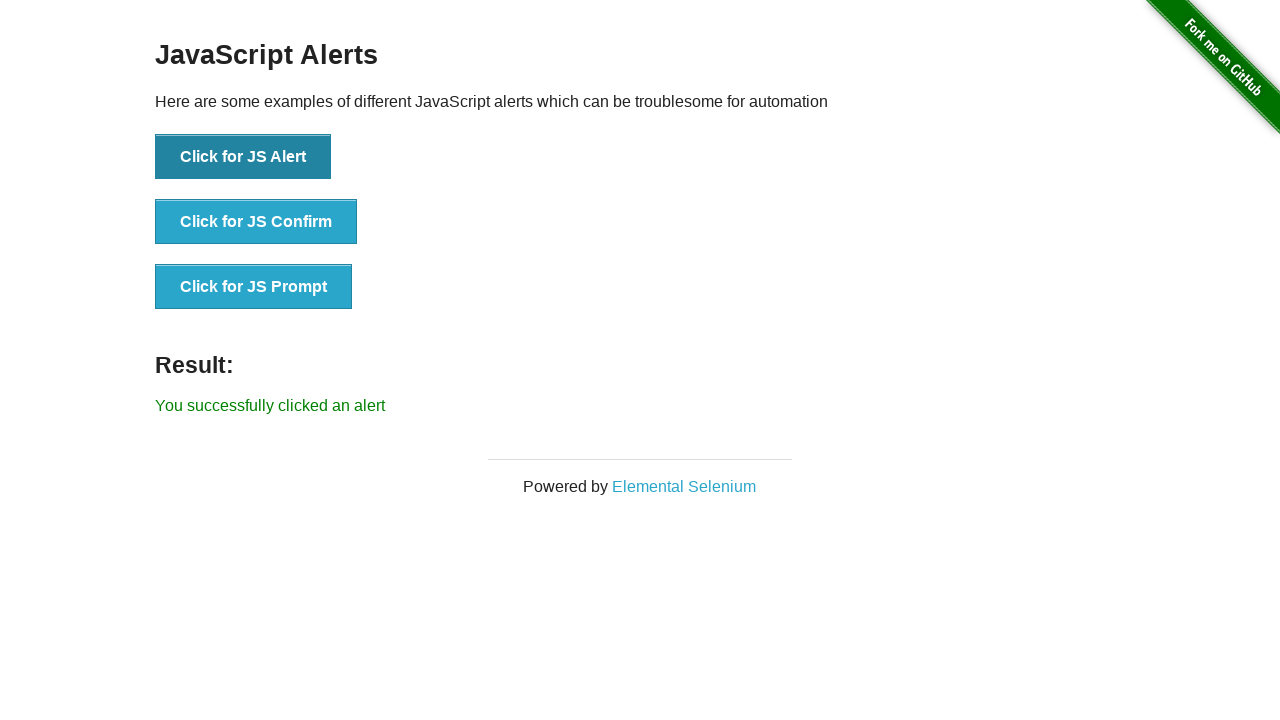

Result message element loaded
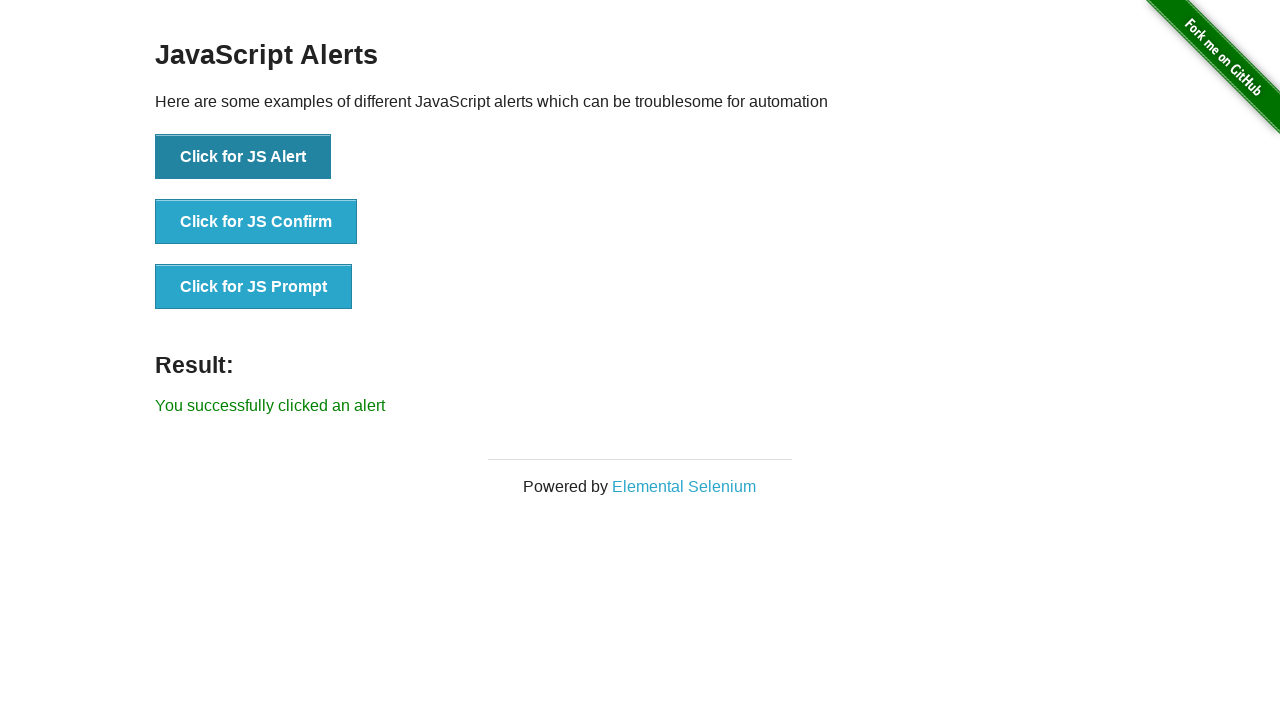

Verified result message displays 'You successfully clicked an alert'
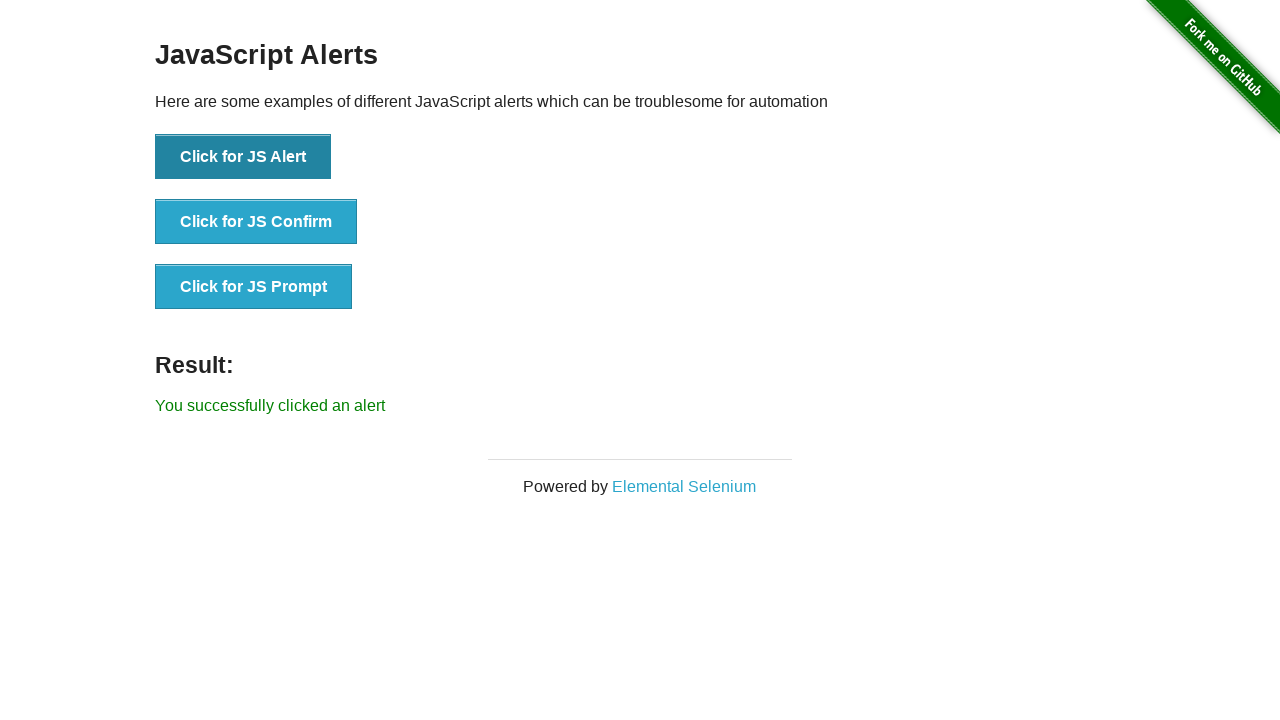

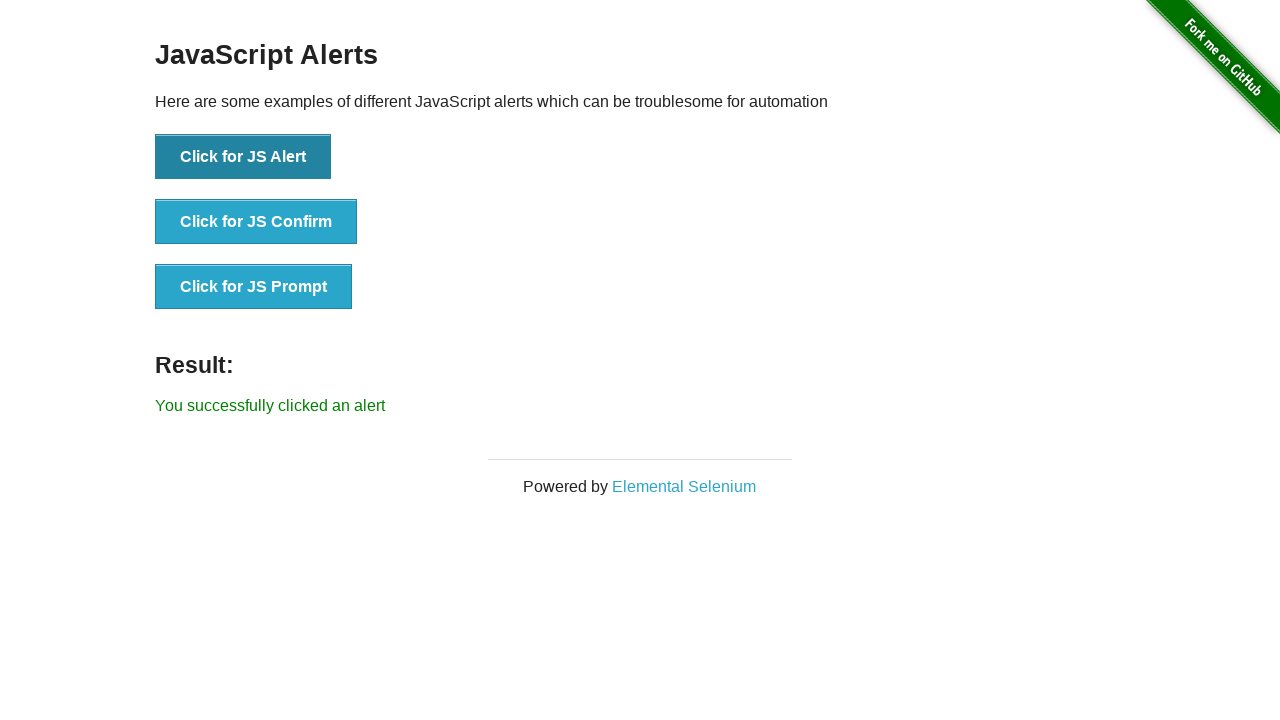